Tests clicking the Back button on answers to the 3rd question during the game.

Starting URL: https://shemsvcollege.github.io/Trivia/

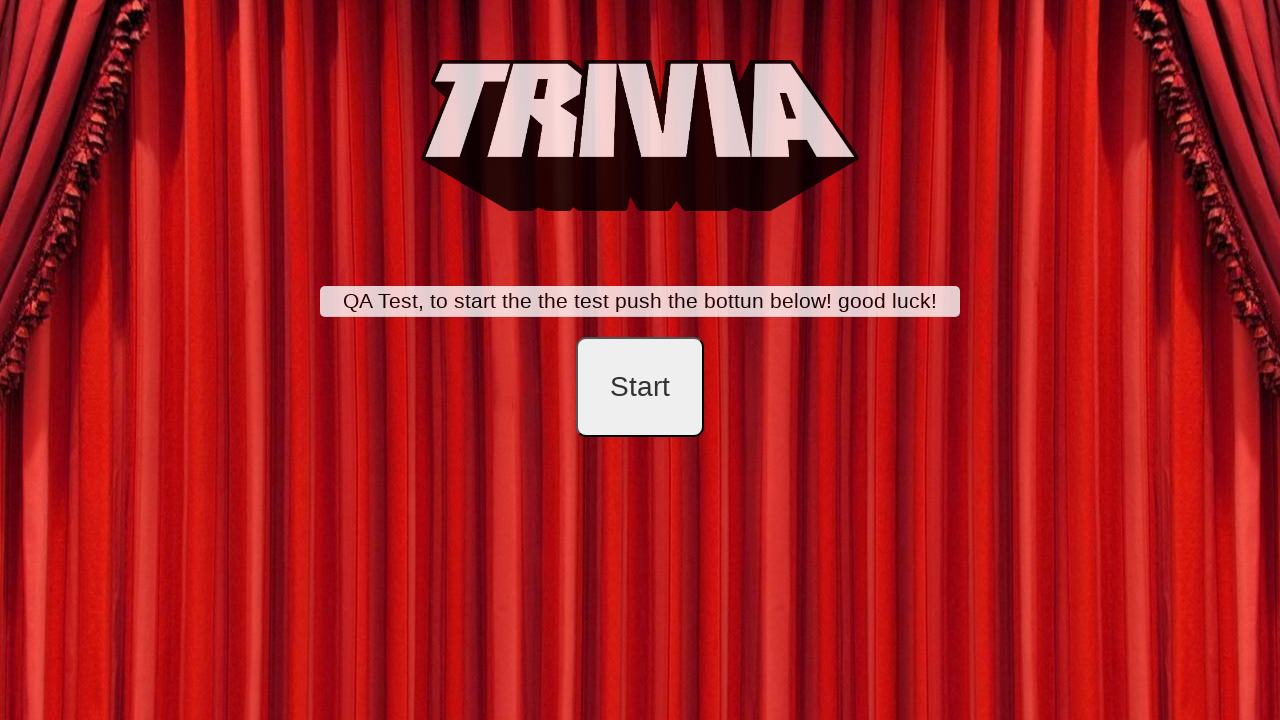

Clicked start button at (640, 387) on #startB
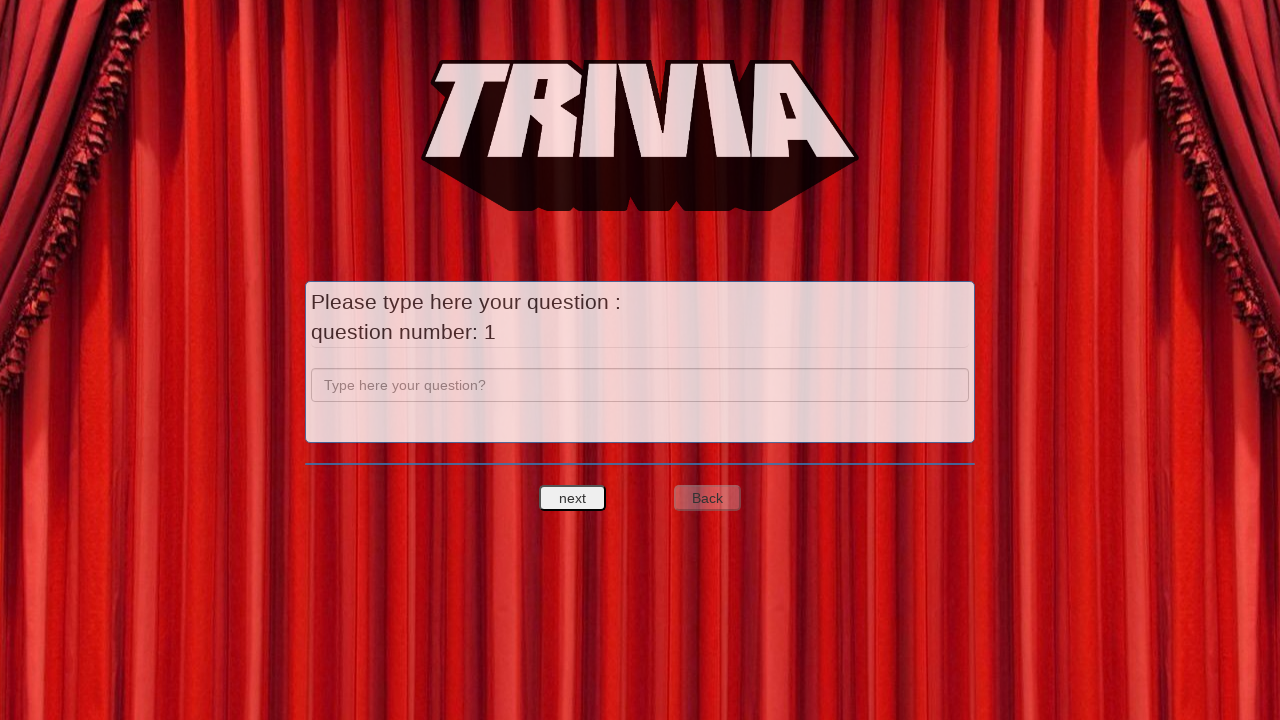

Filled question 1 text field with 'a' on input[name='question']
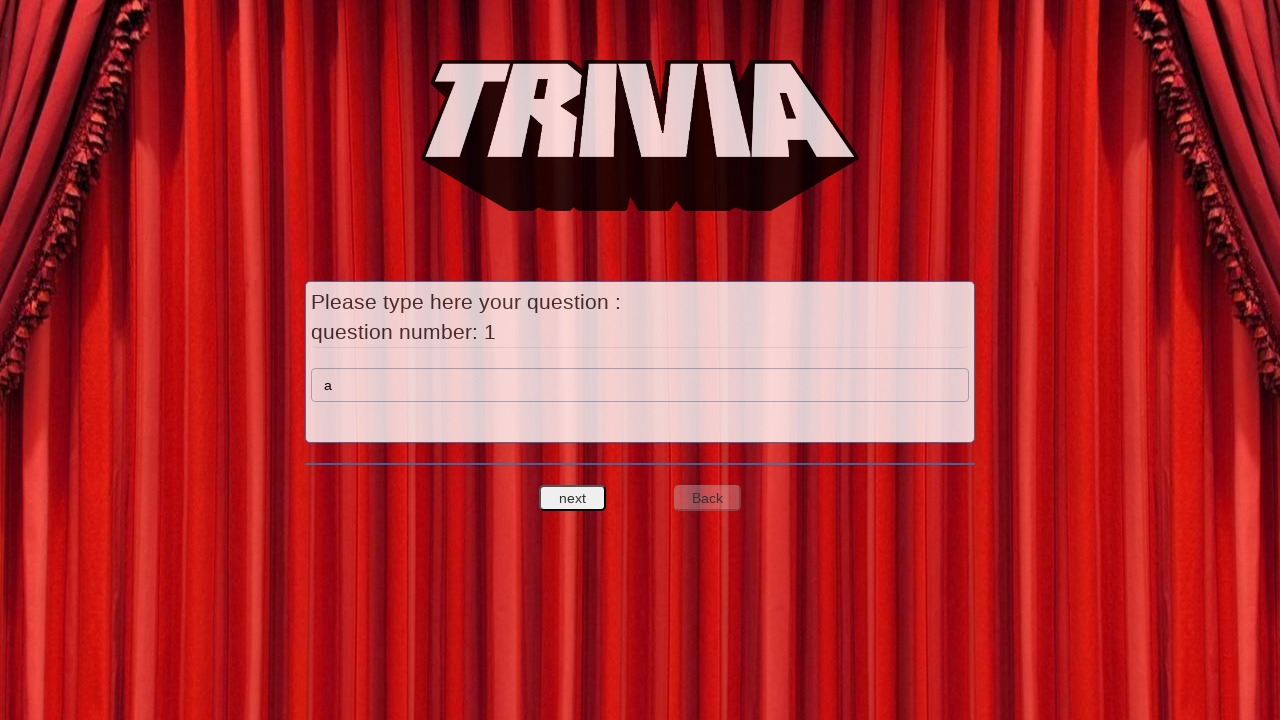

Clicked next question button to proceed to answers at (573, 498) on #nextquest
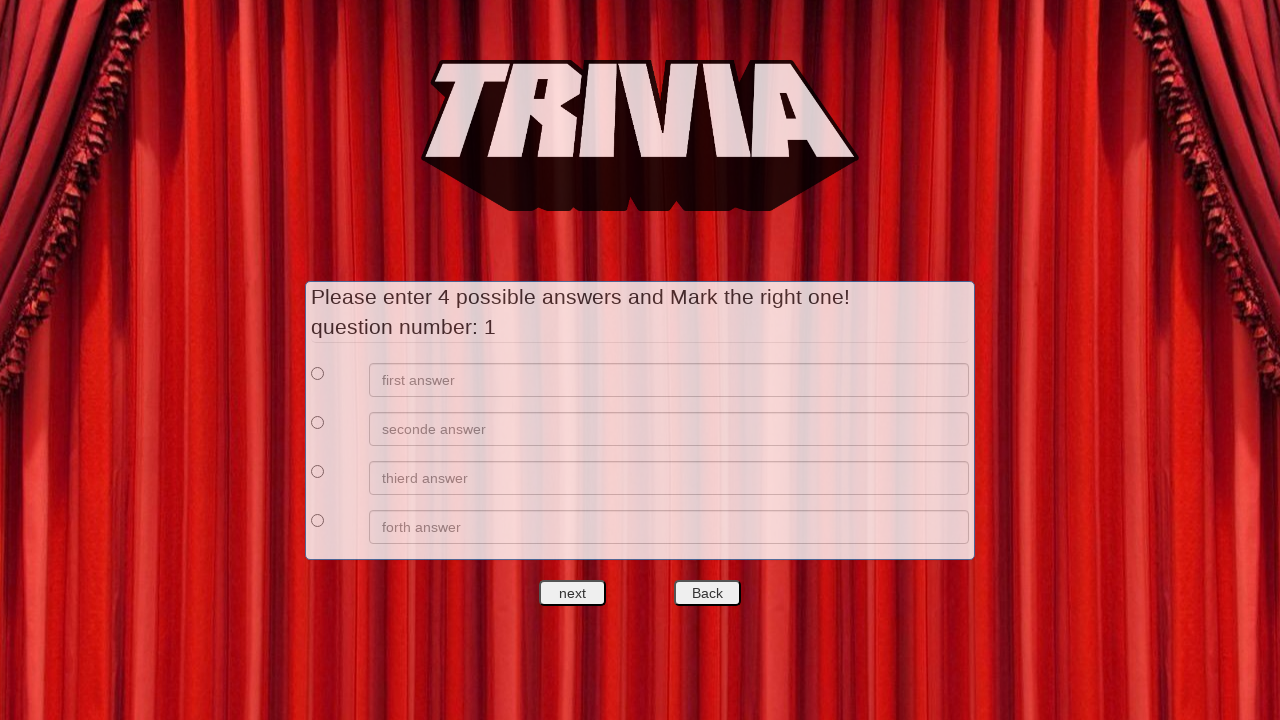

Filled answer 1 with 'a' on //*[@id='answers']/div[1]/div[2]/input
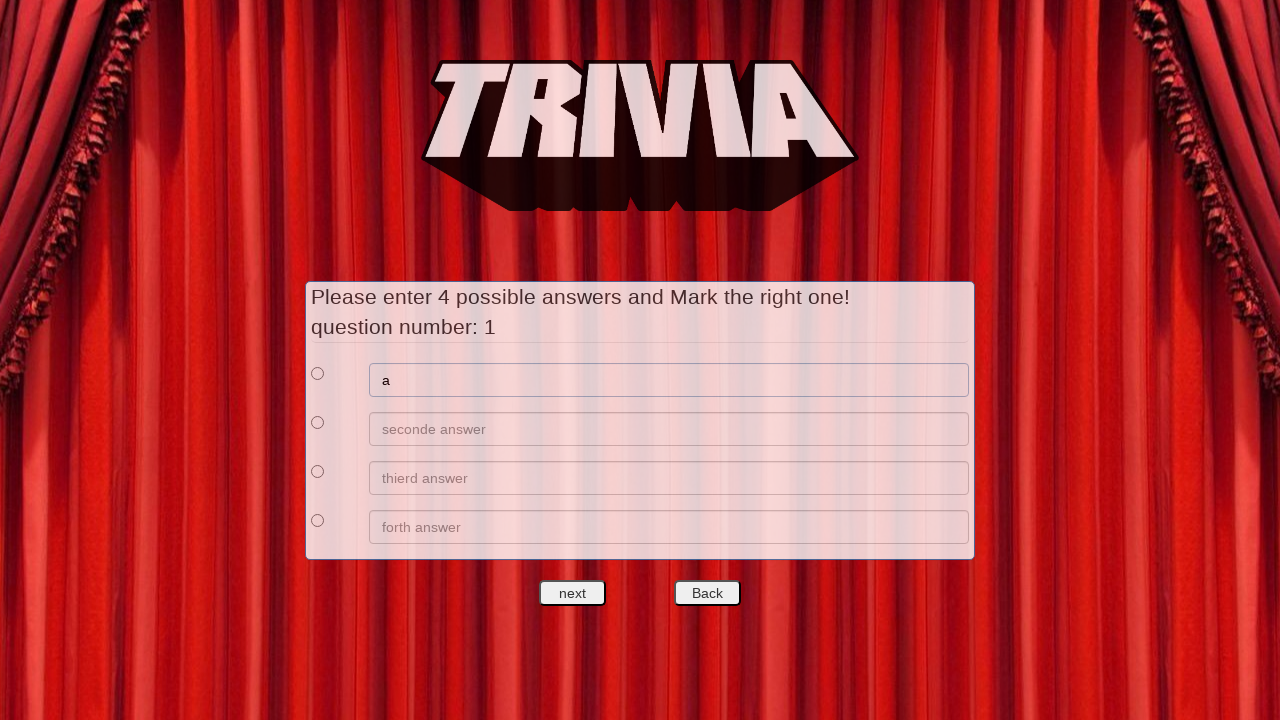

Filled answer 2 with 'b' on //*[@id='answers']/div[2]/div[2]/input
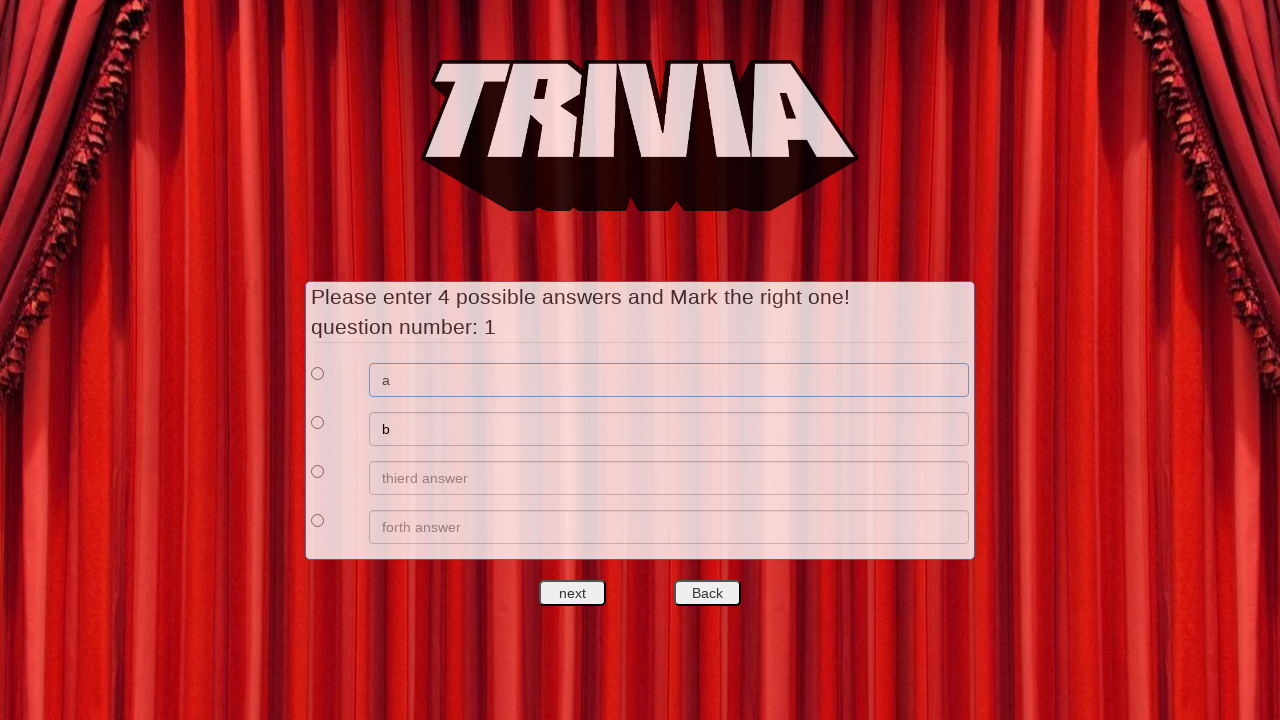

Filled answer 3 with 'c' on //*[@id='answers']/div[3]/div[2]/input
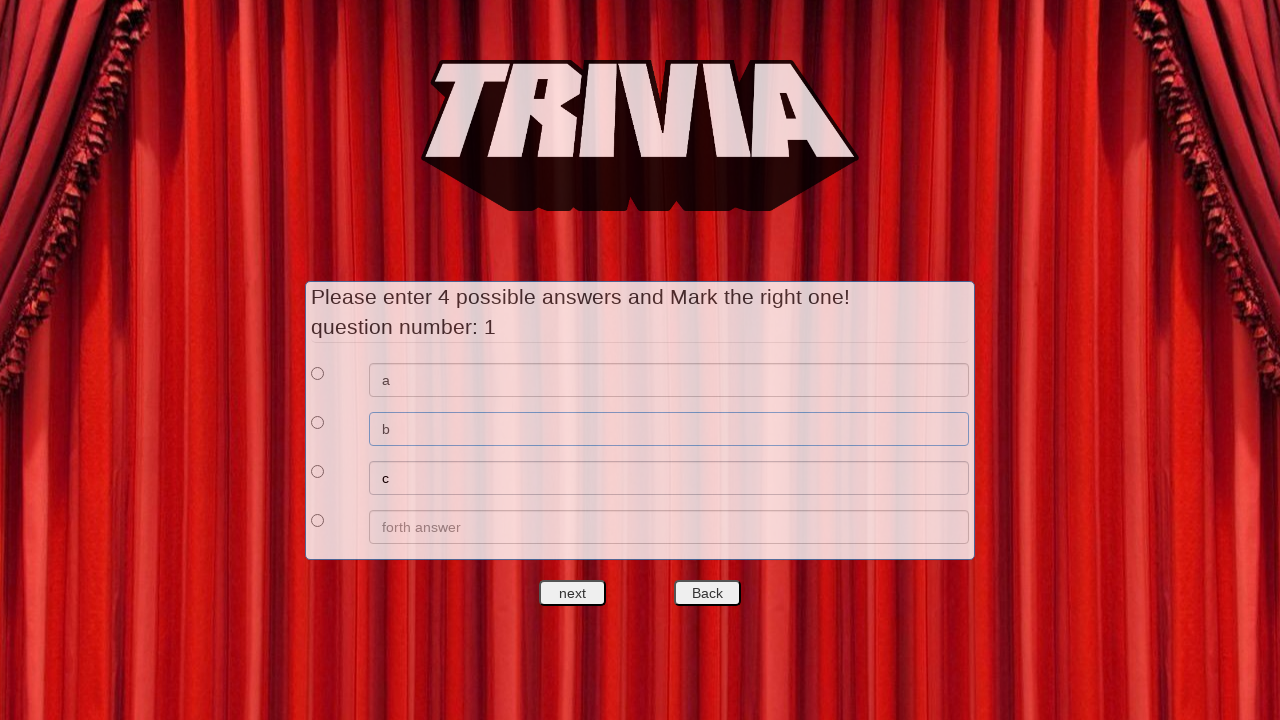

Filled answer 4 with 'd' on //*[@id='answers']/div[4]/div[2]/input
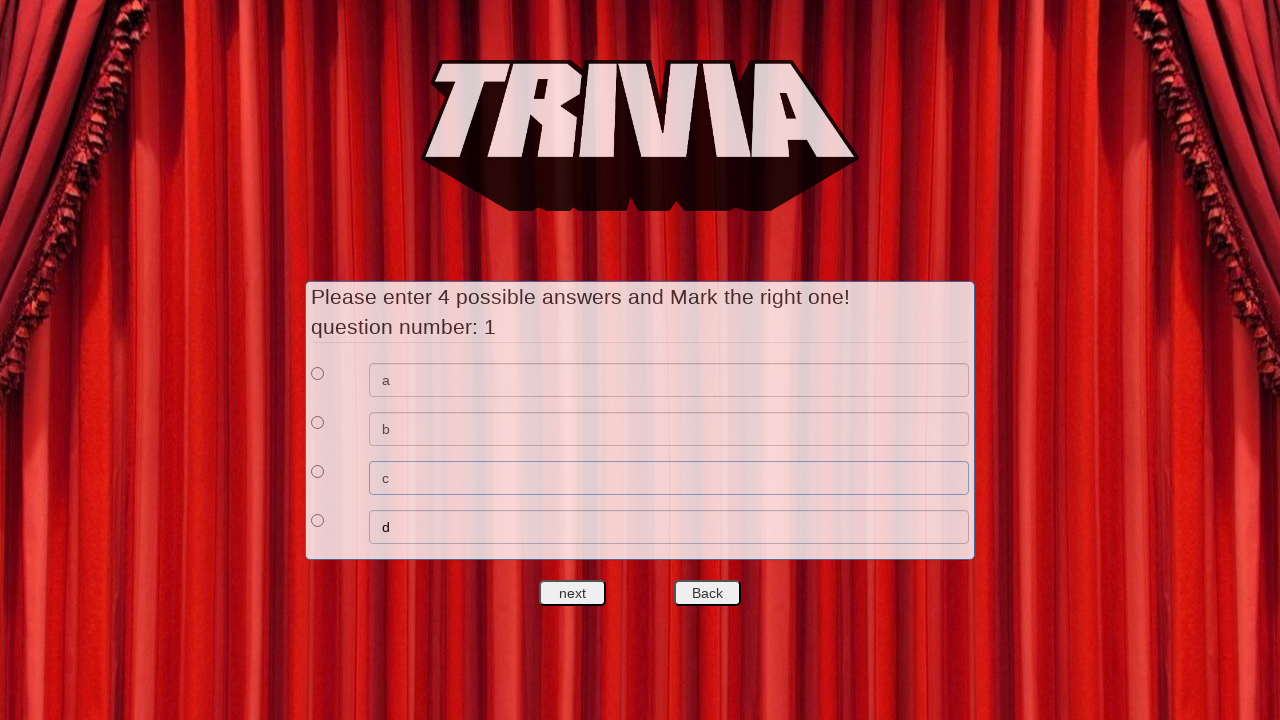

Selected first answer as correct at (318, 373) on xpath=//*[@id='answers']/div[1]/div[1]/input
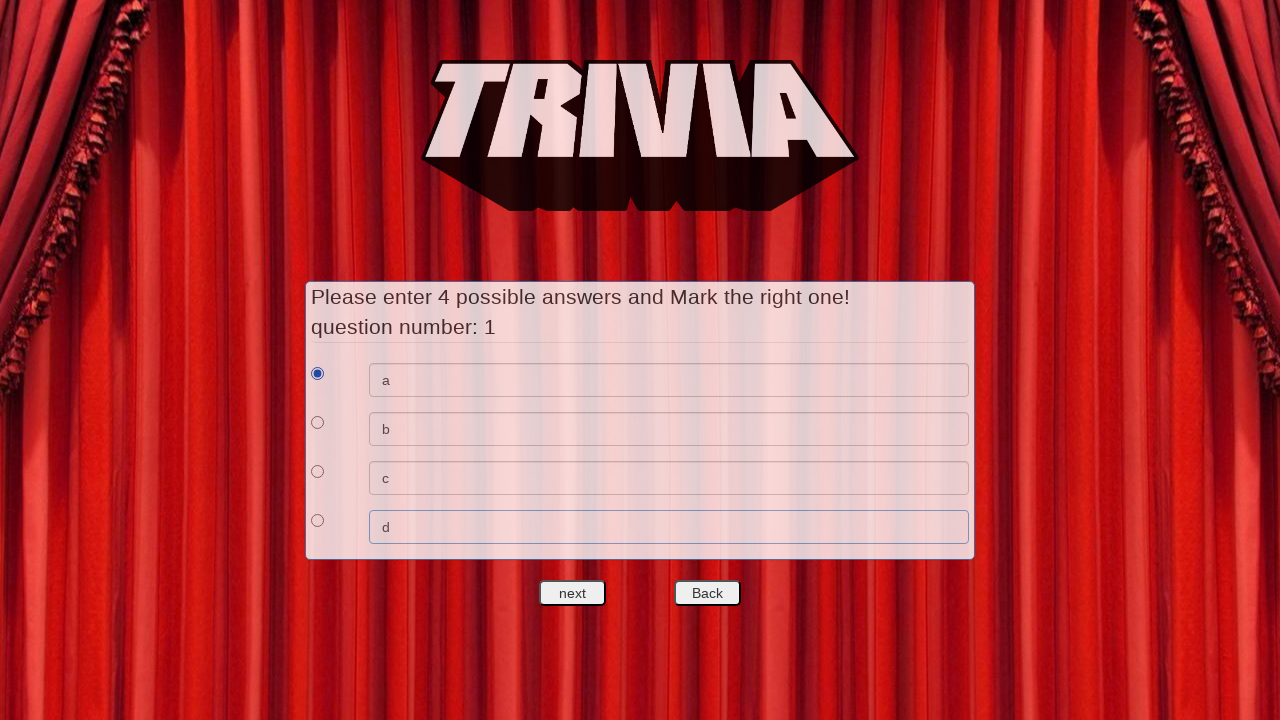

Clicked next question button to proceed to question 2 at (573, 593) on #nextquest
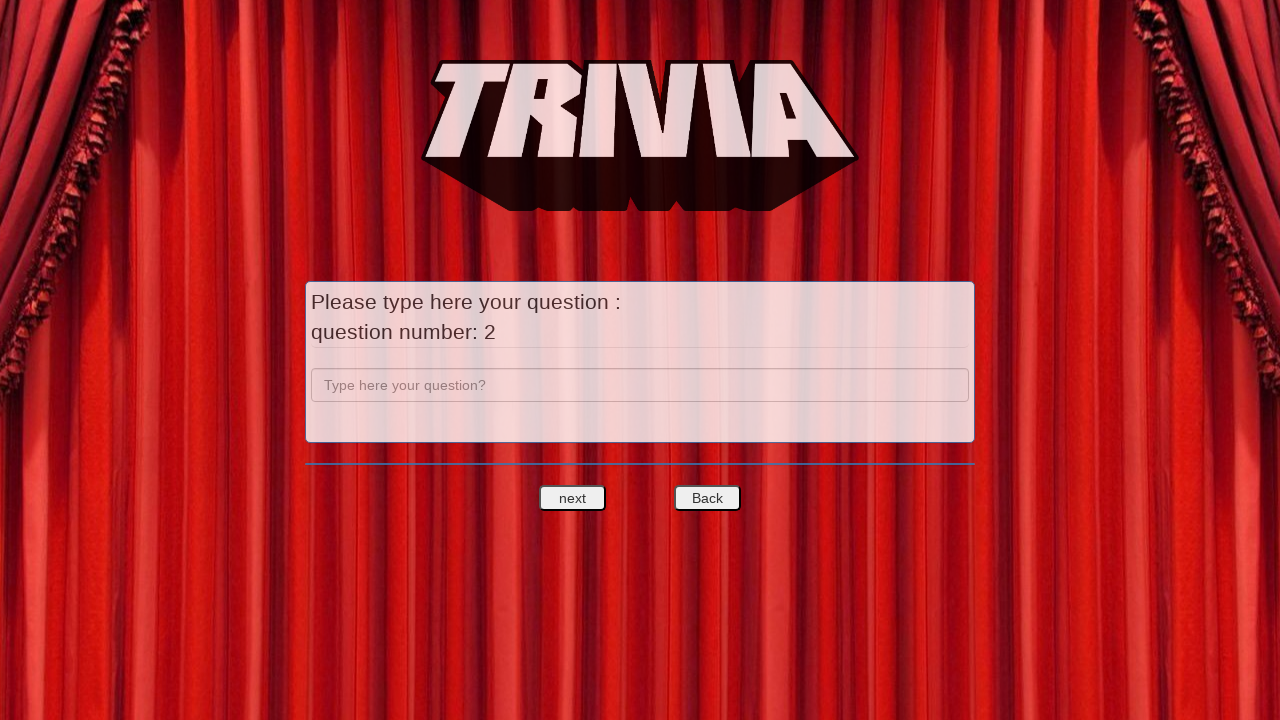

Filled question 2 text field with 'b' on input[name='question']
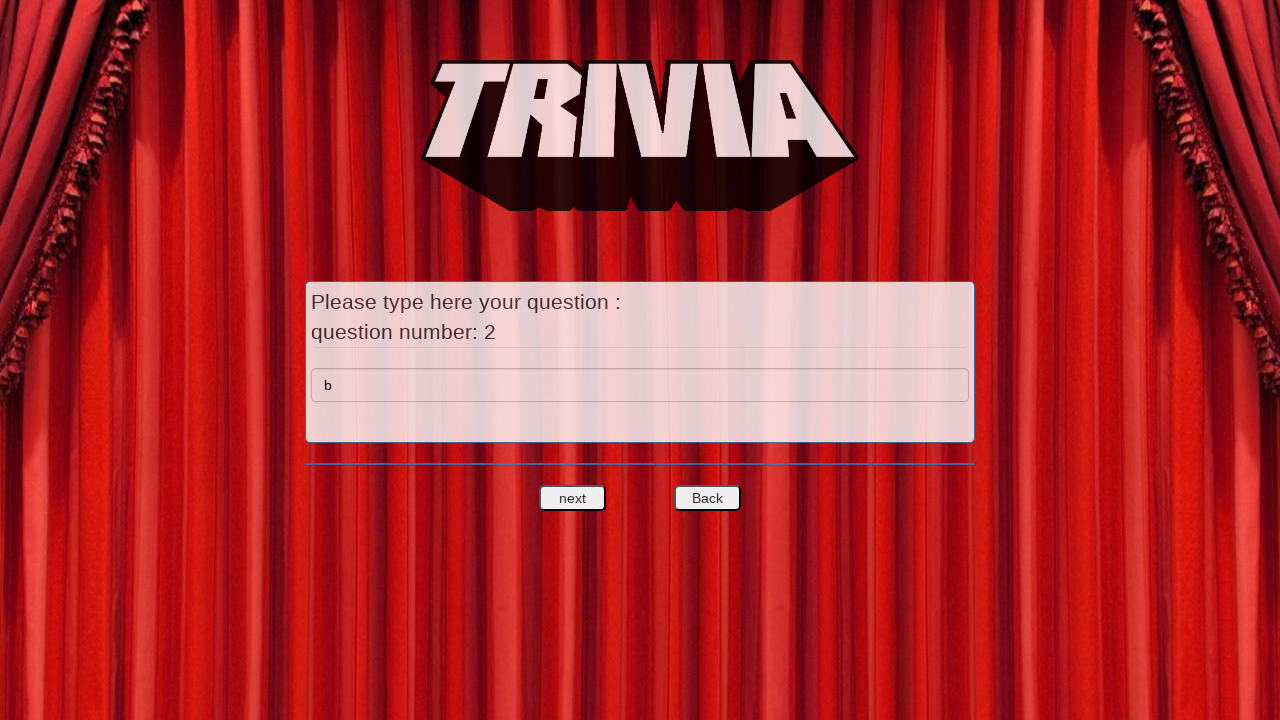

Clicked next question button to proceed to answers at (573, 498) on #nextquest
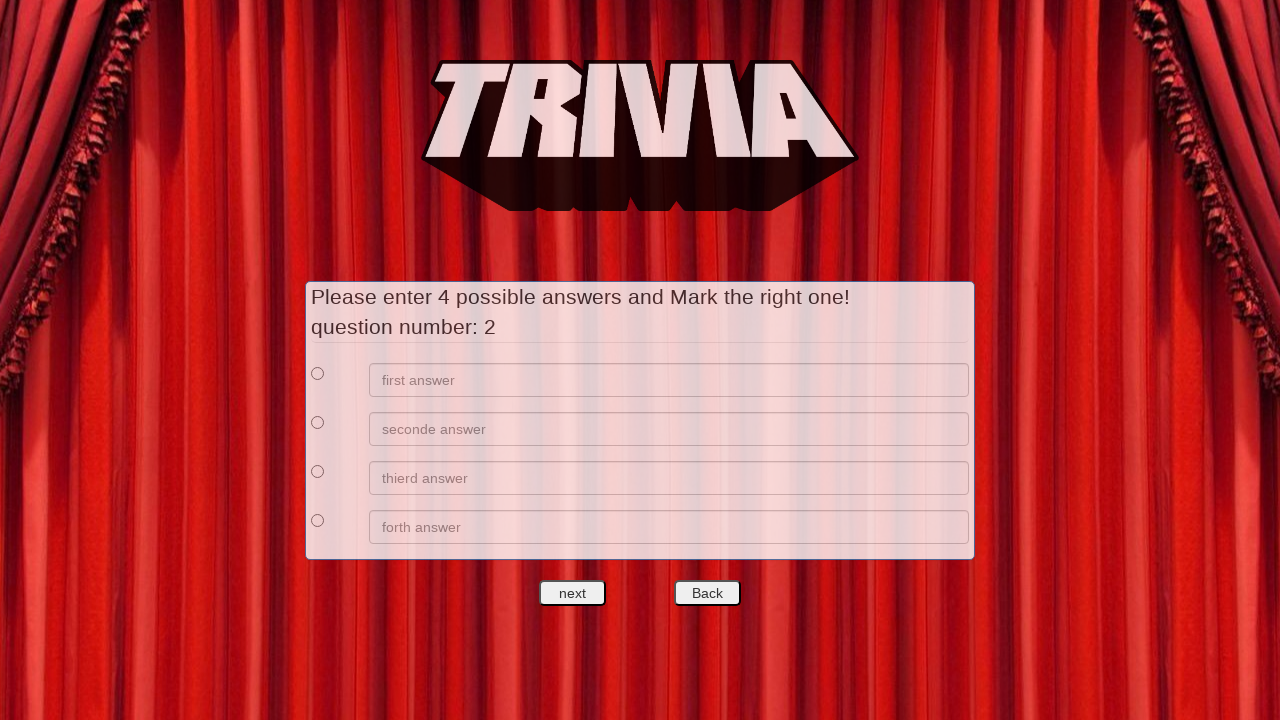

Filled answer 1 with 'e' on //*[@id='answers']/div[1]/div[2]/input
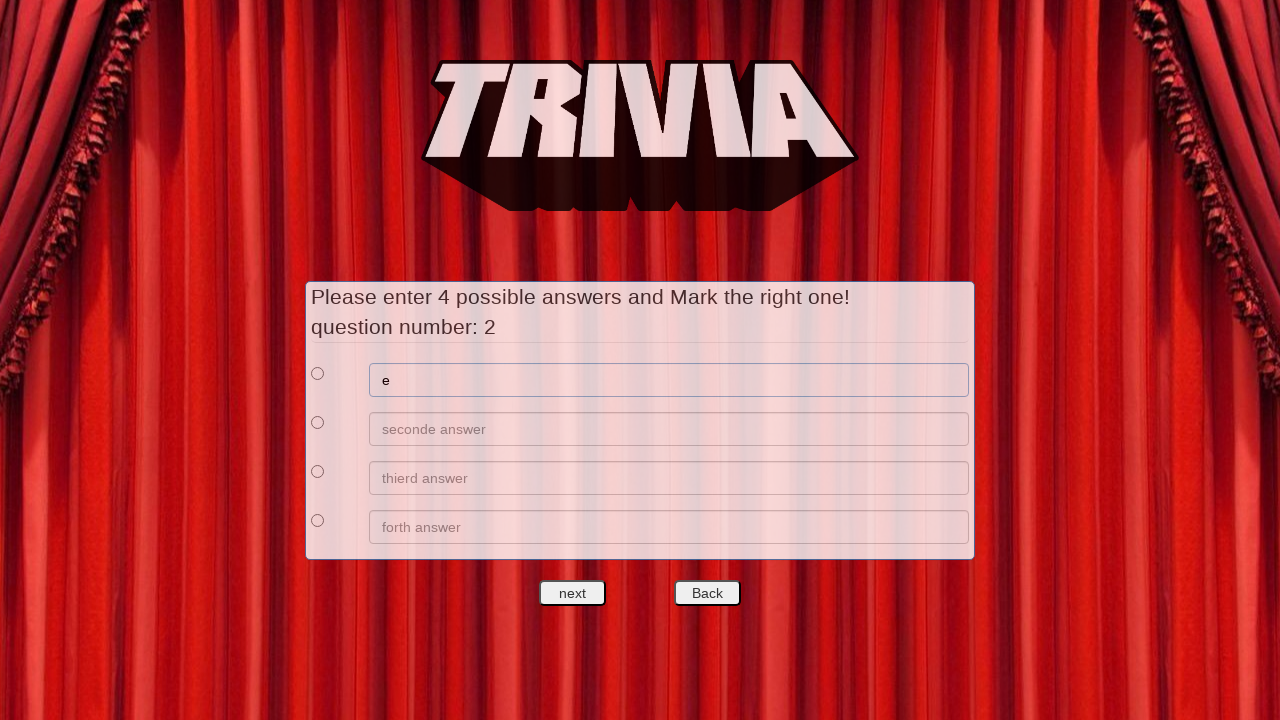

Filled answer 2 with 'f' on //*[@id='answers']/div[2]/div[2]/input
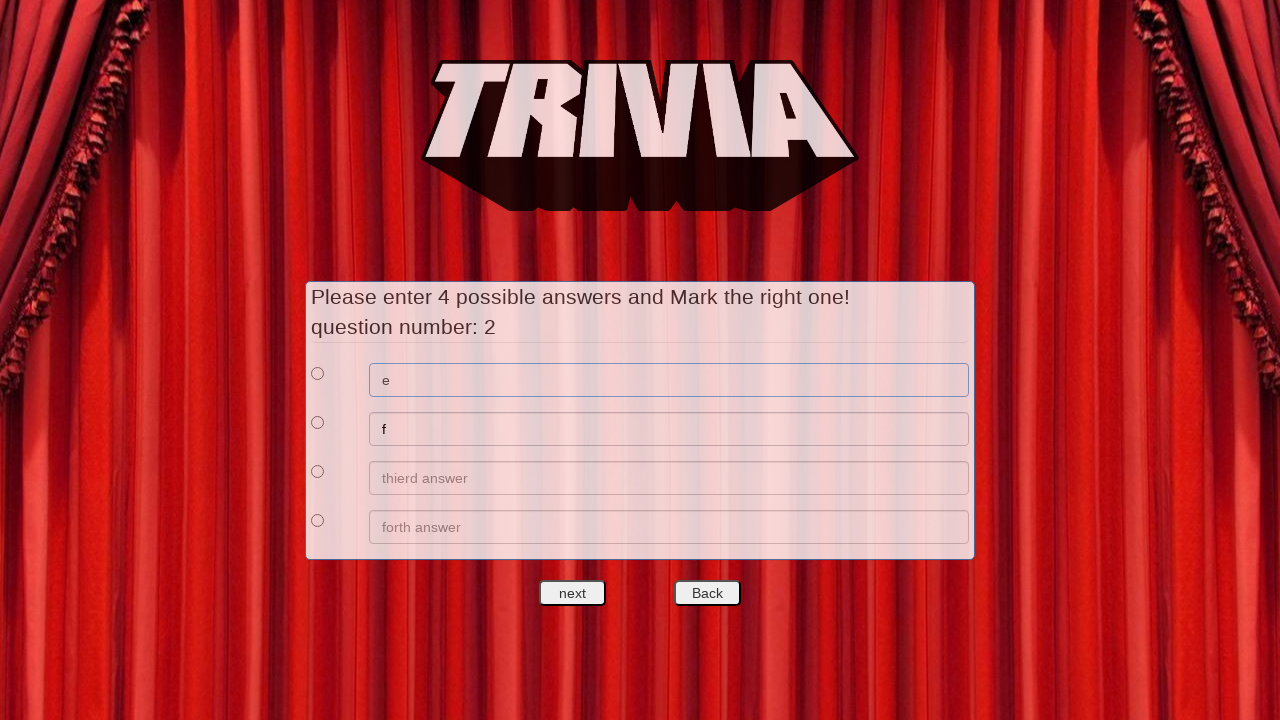

Filled answer 3 with 'g' on //*[@id='answers']/div[3]/div[2]/input
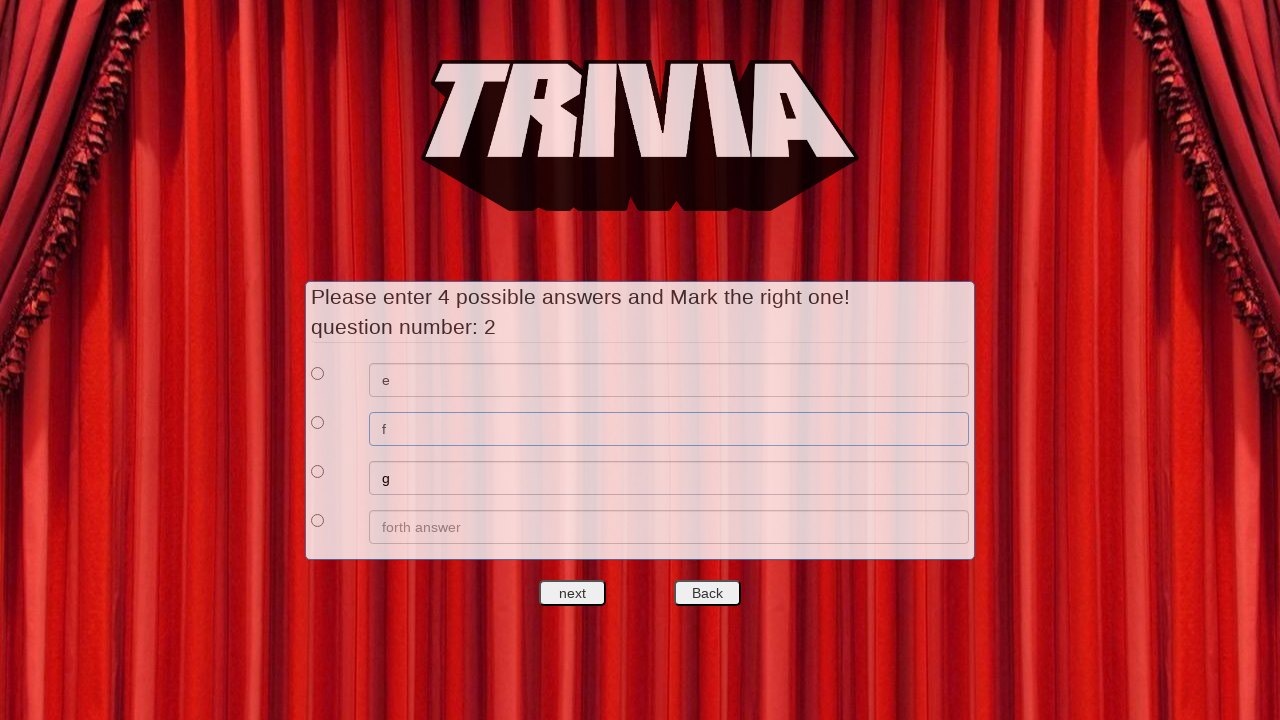

Filled answer 4 with 'h' on //*[@id='answers']/div[4]/div[2]/input
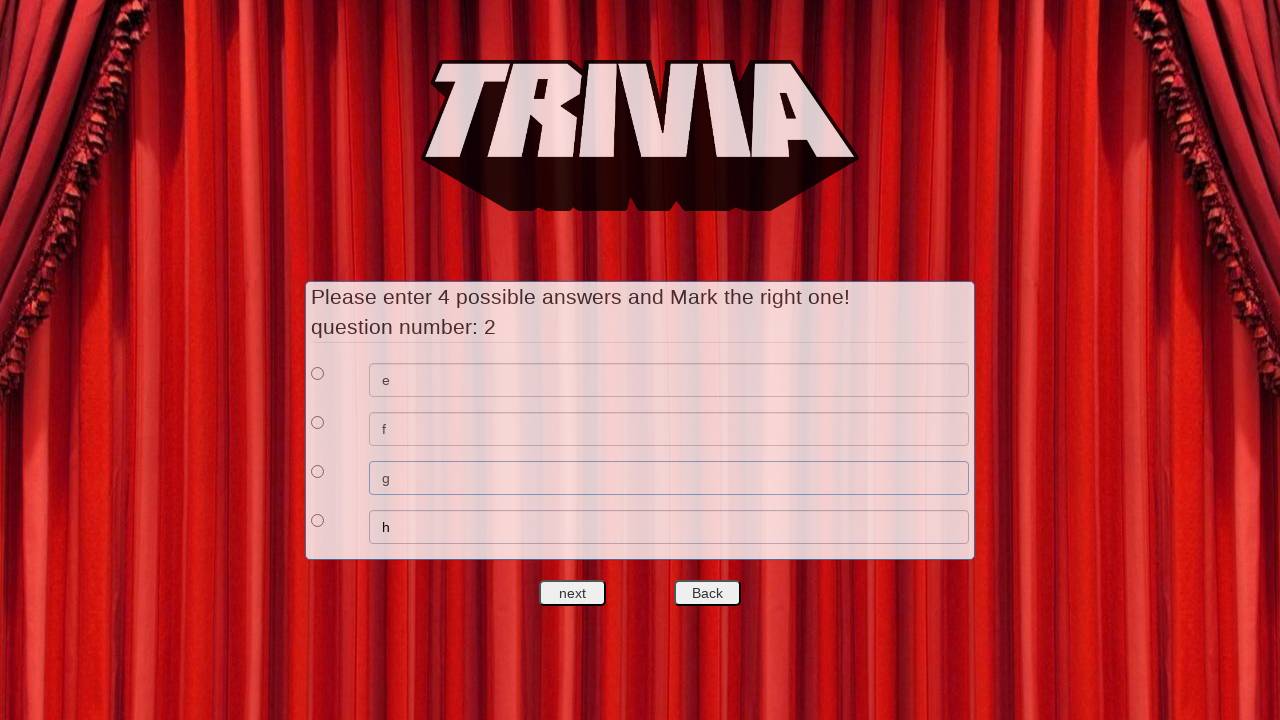

Selected first answer as correct at (318, 373) on xpath=//*[@id='answers']/div[1]/div[1]/input
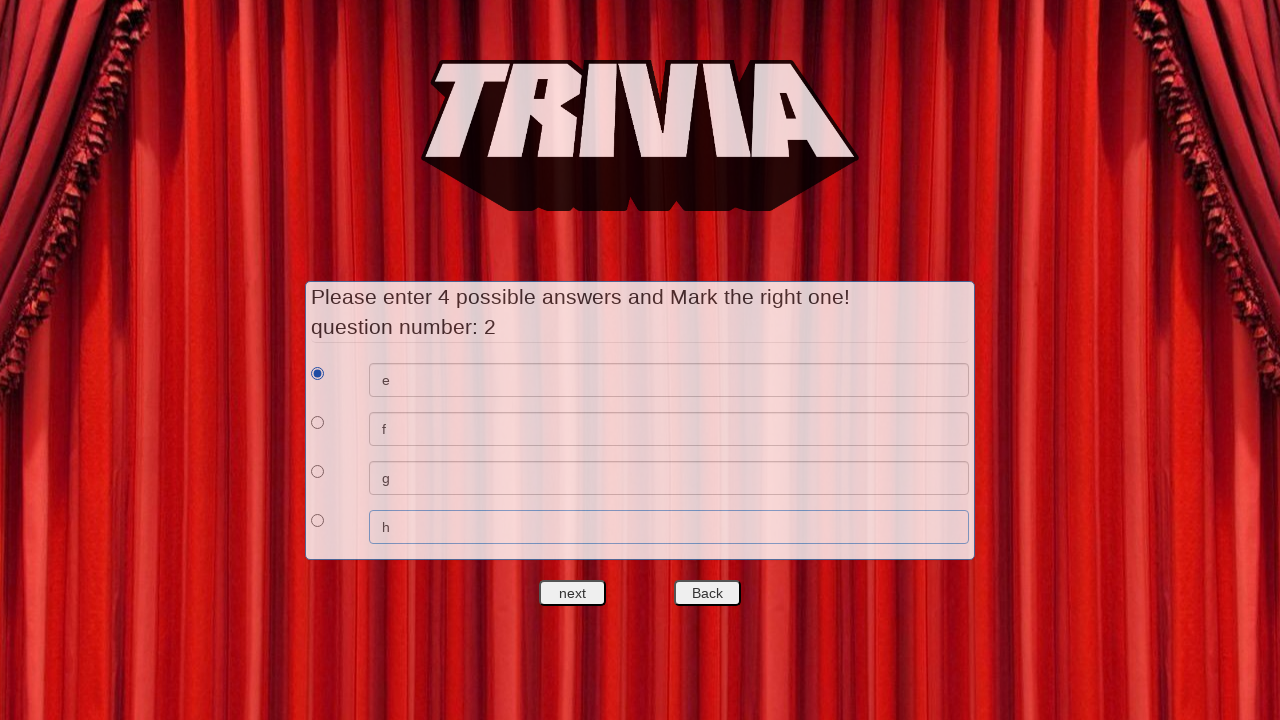

Clicked next question button to proceed to question 3 at (573, 593) on #nextquest
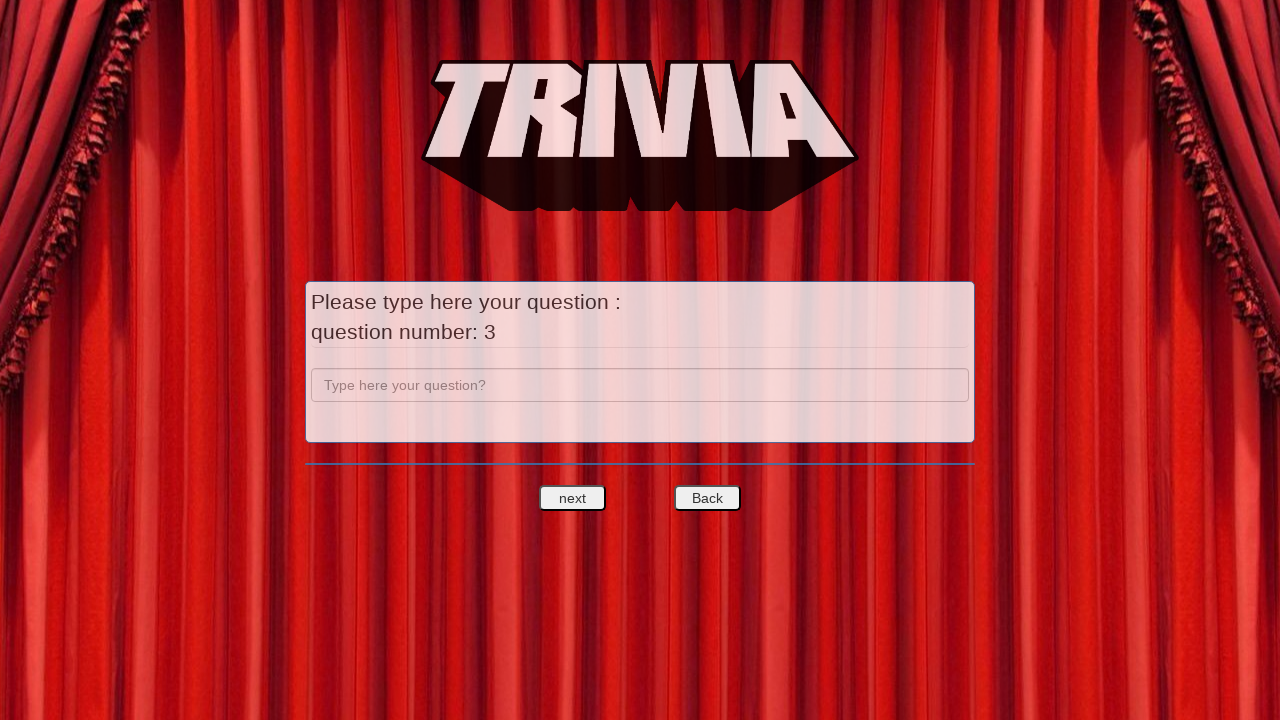

Filled question 3 text field with 'c' on input[name='question']
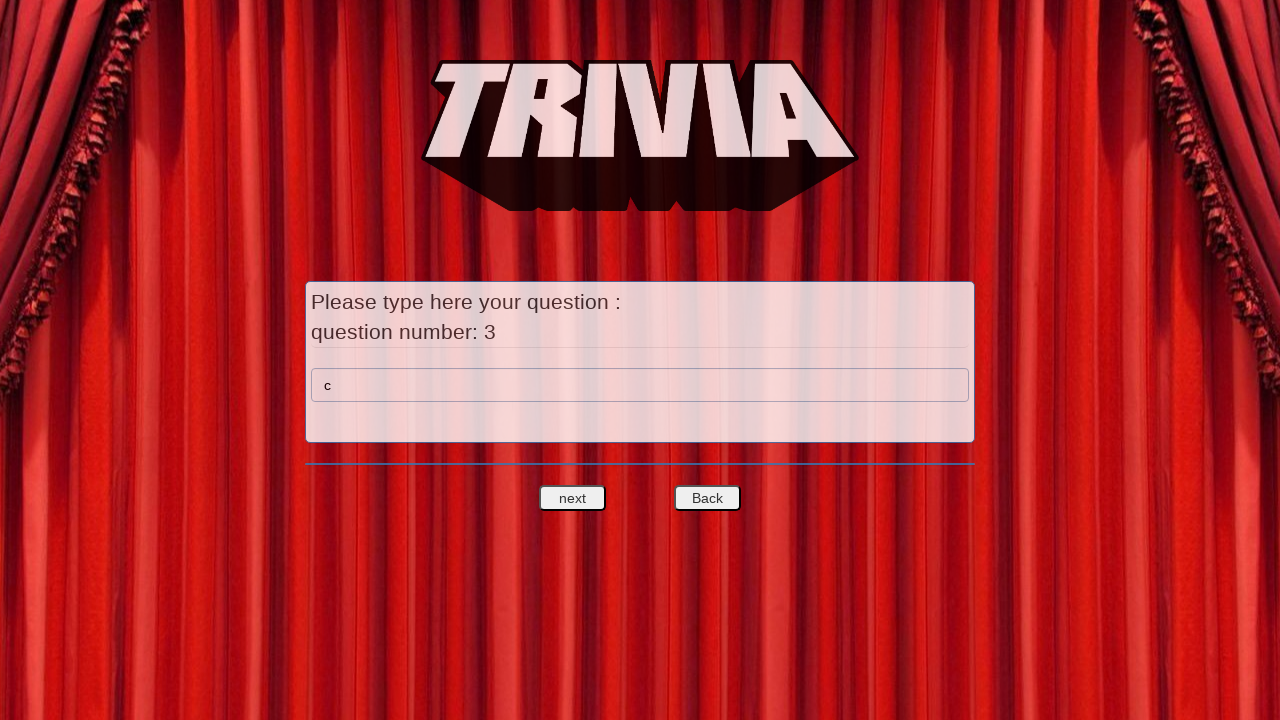

Clicked next question button to proceed to answers at (573, 498) on #nextquest
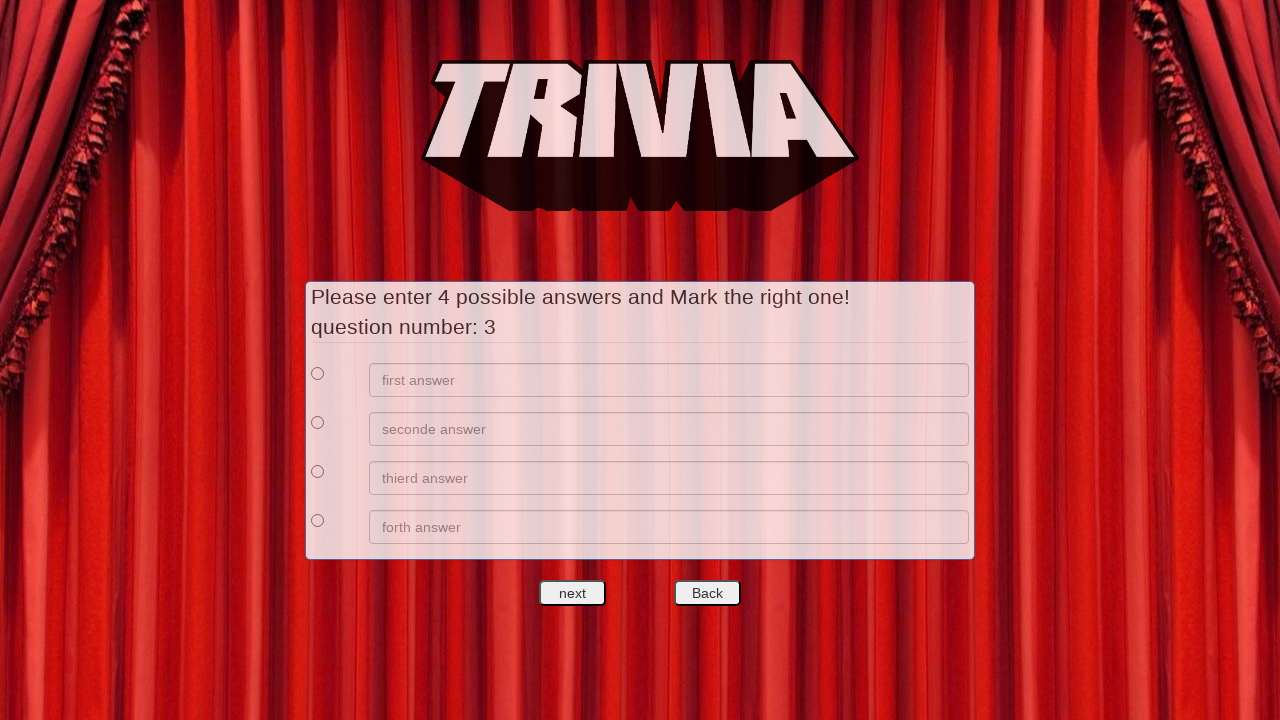

Filled answer 1 with 'i' on //*[@id='answers']/div[1]/div[2]/input
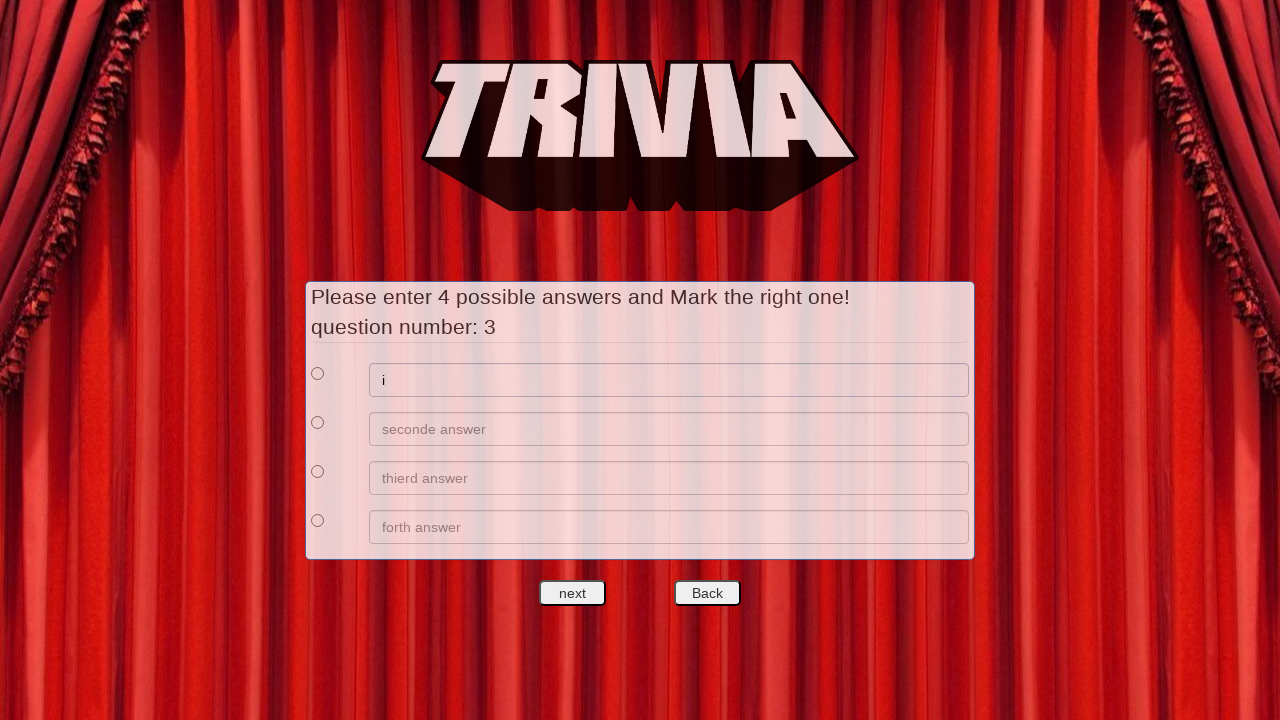

Filled answer 2 with 'j' on //*[@id='answers']/div[2]/div[2]/input
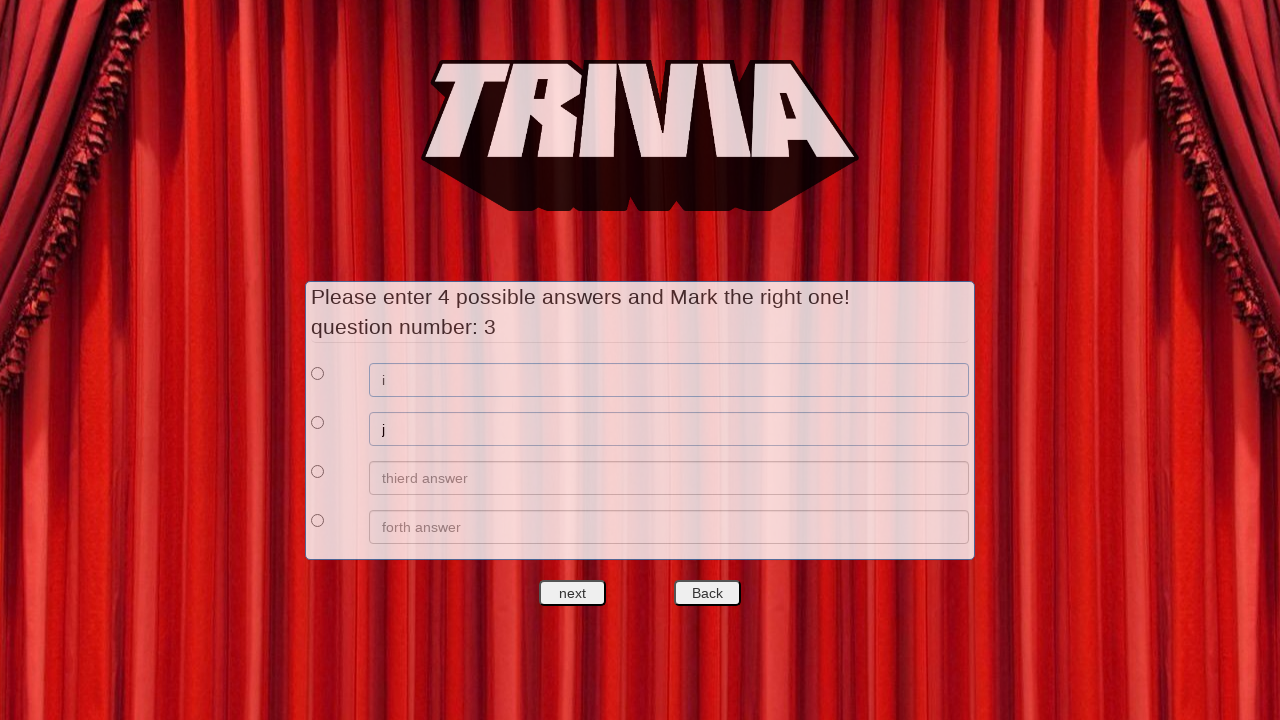

Filled answer 3 with 'k' on //*[@id='answers']/div[3]/div[2]/input
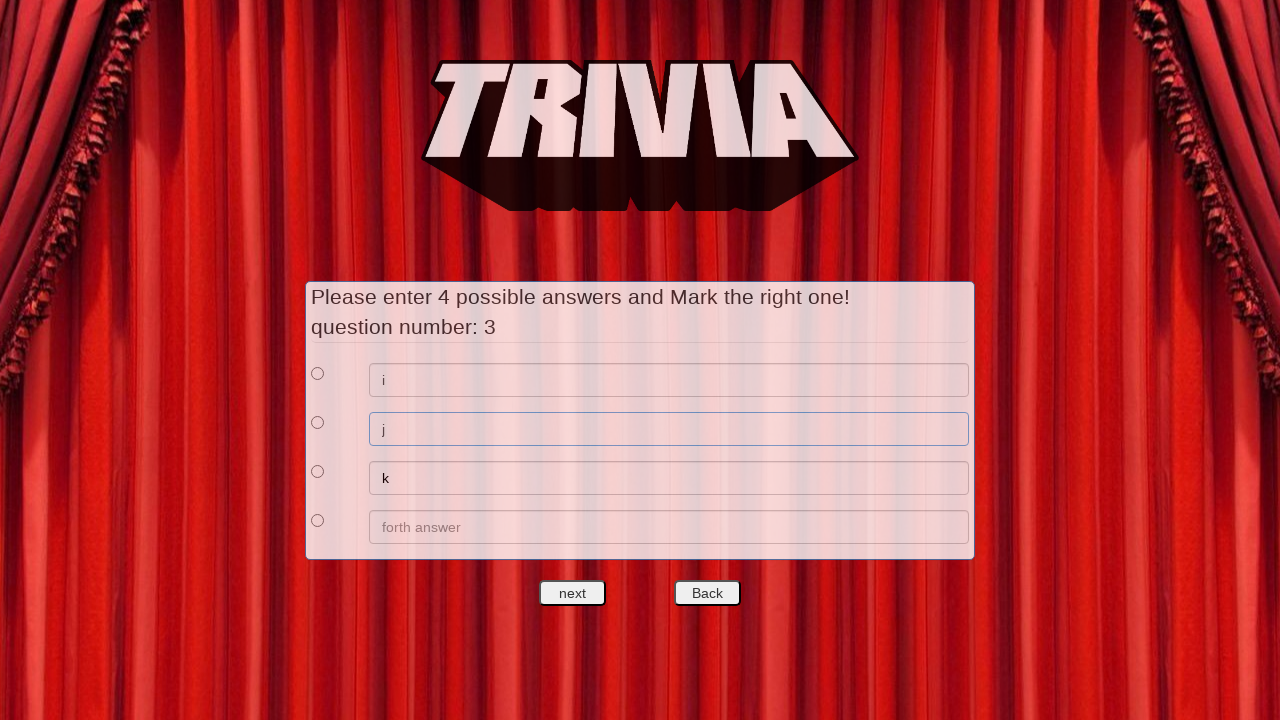

Filled answer 4 with 'l' on //*[@id='answers']/div[4]/div[2]/input
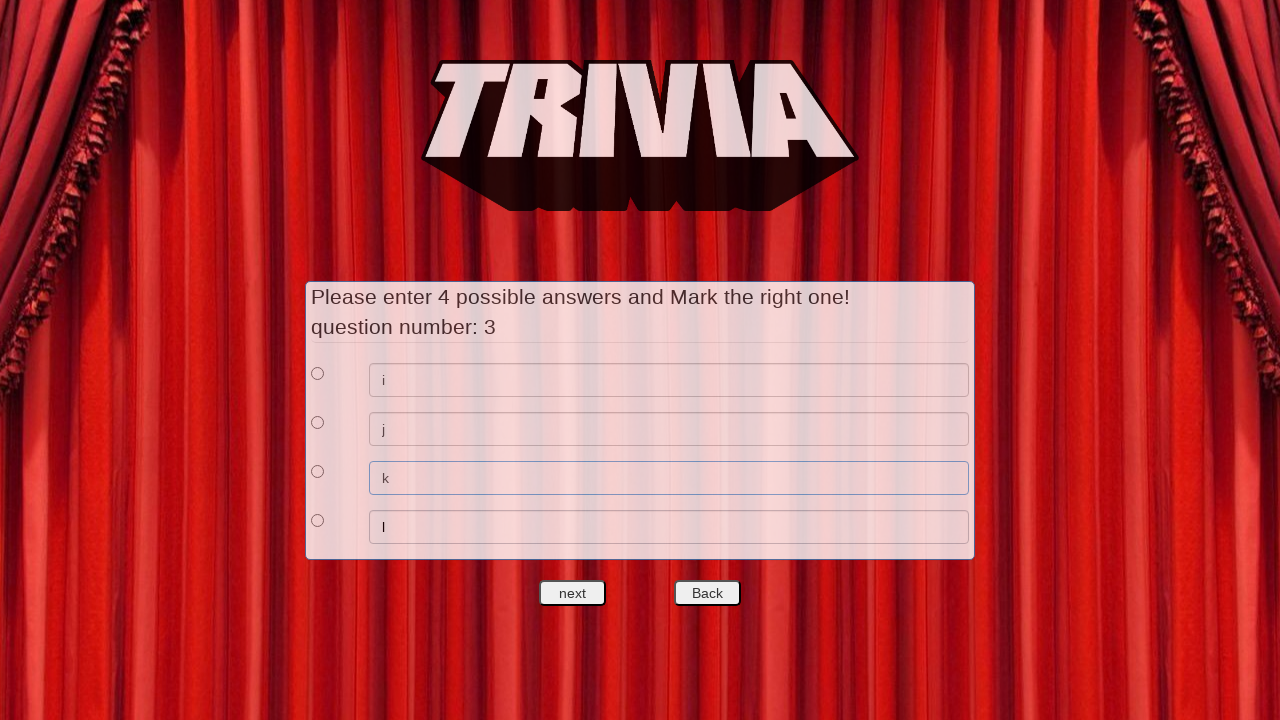

Selected first answer as correct at (318, 373) on xpath=//*[@id='answers']/div[1]/div[1]/input
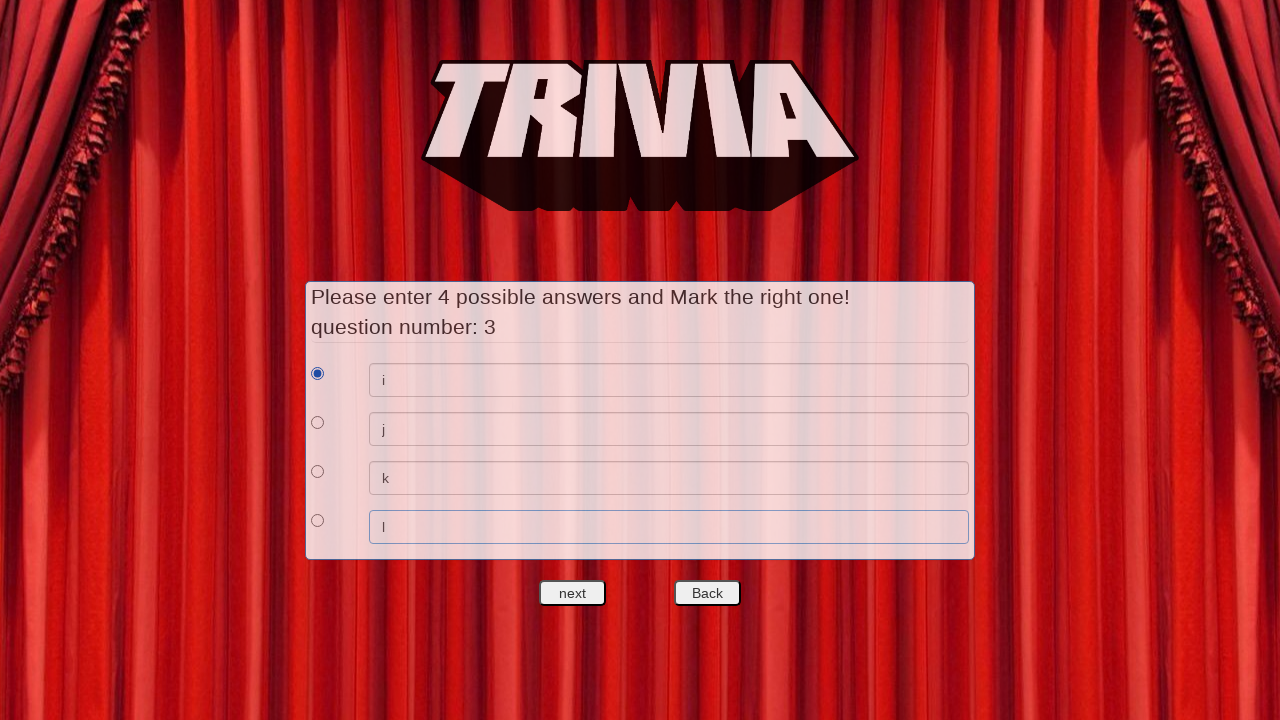

Clicked next question button to finish question setup at (573, 593) on #nextquest
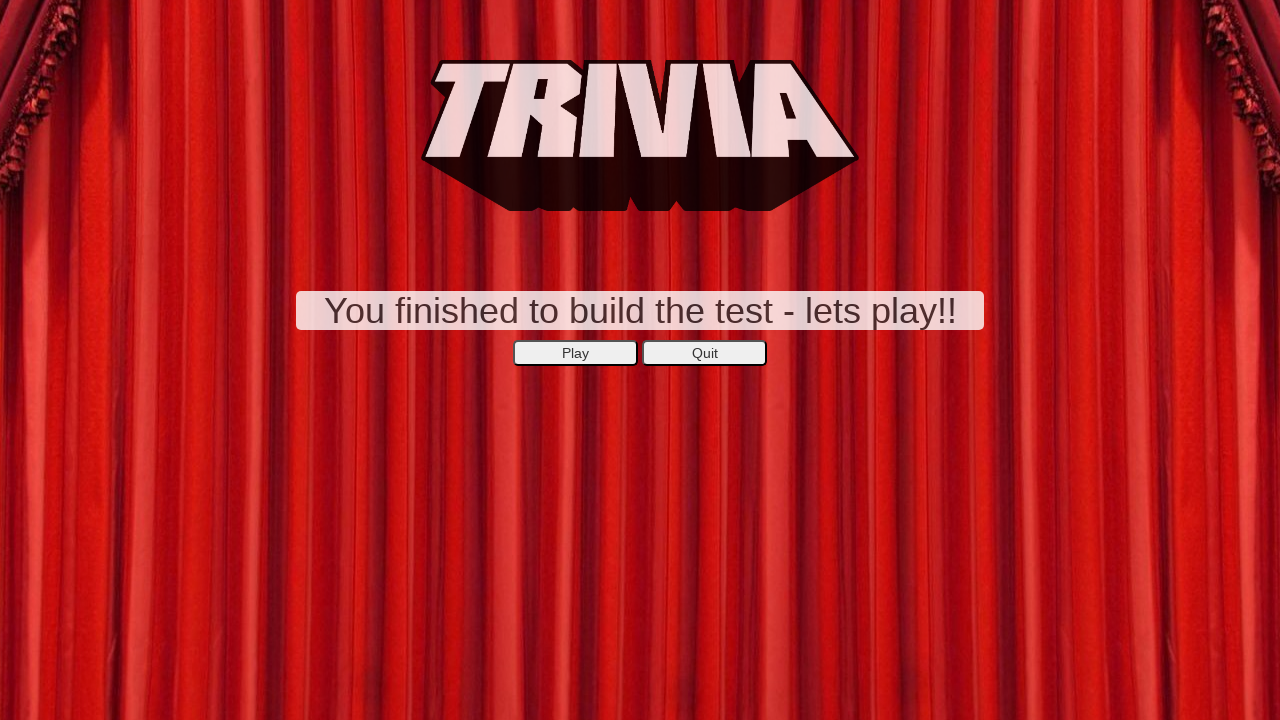

Clicked Start Game button to begin trivia at (576, 353) on xpath=//*[@id='secondepage']/center/button[1]
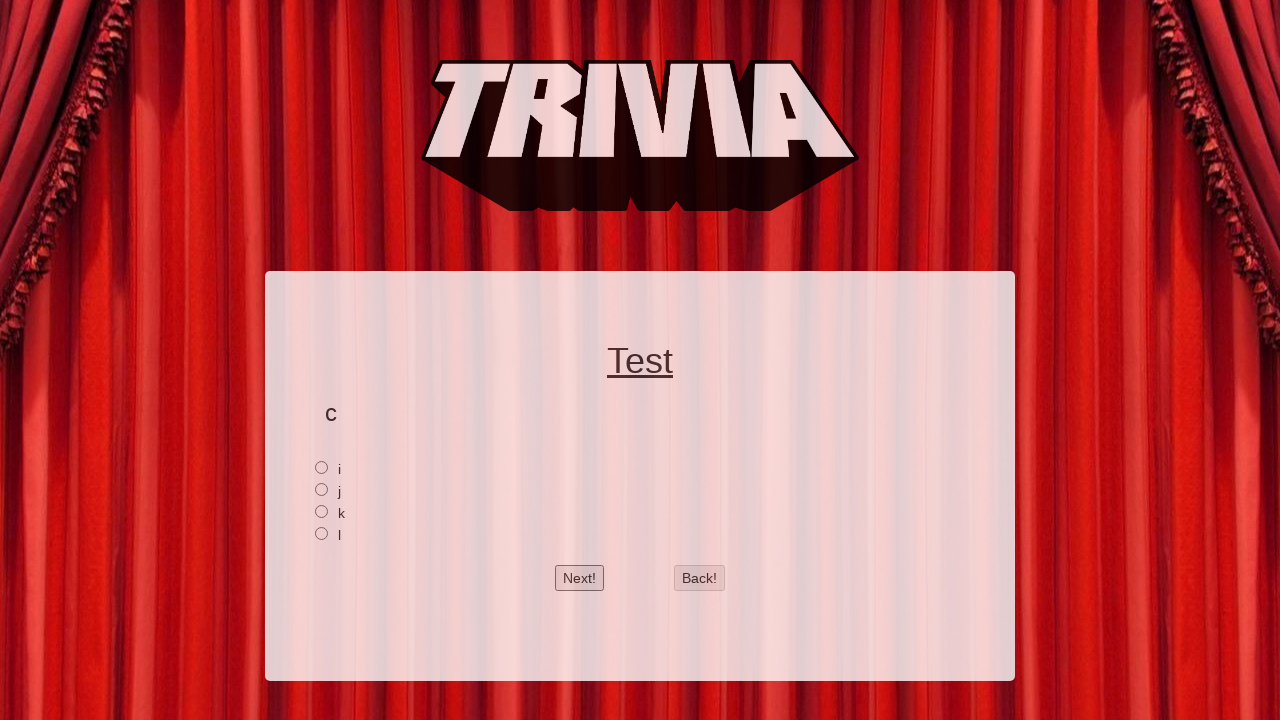

Selected answer to question 1 in game at (322, 467) on xpath=//*[@id='2']/input[1]
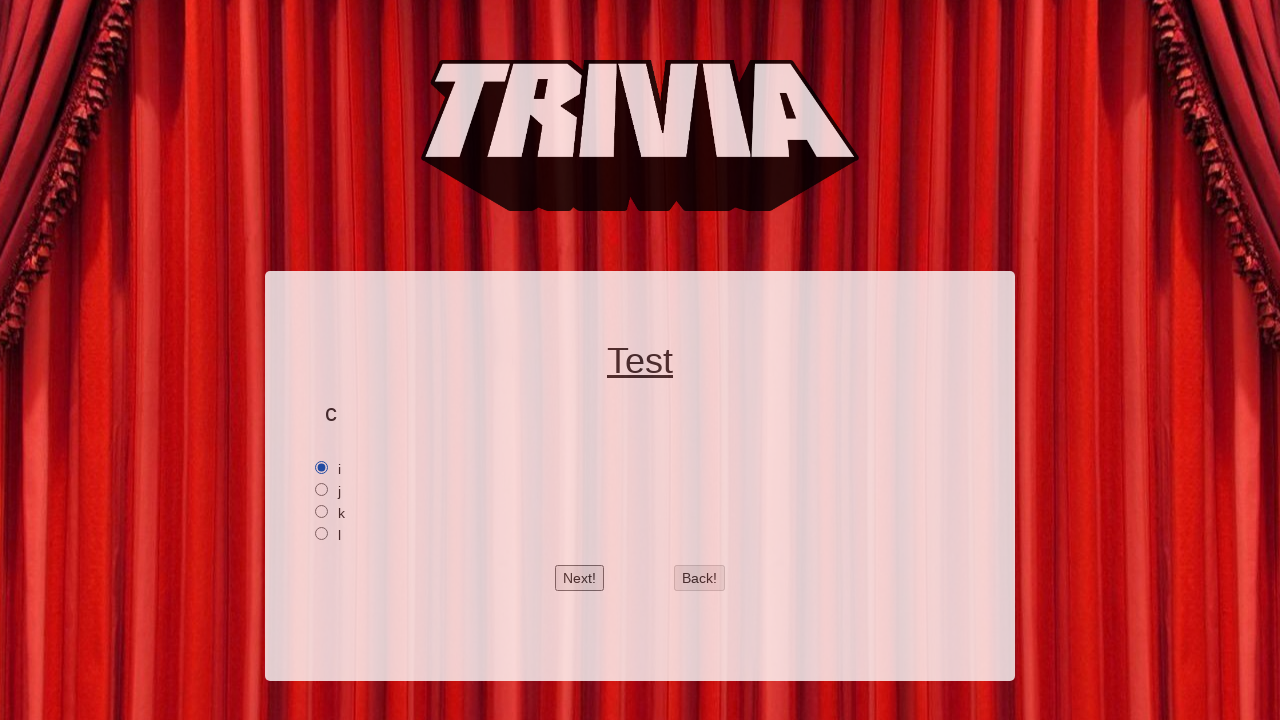

Clicked next button to proceed to question 2 at (580, 578) on #btnnext
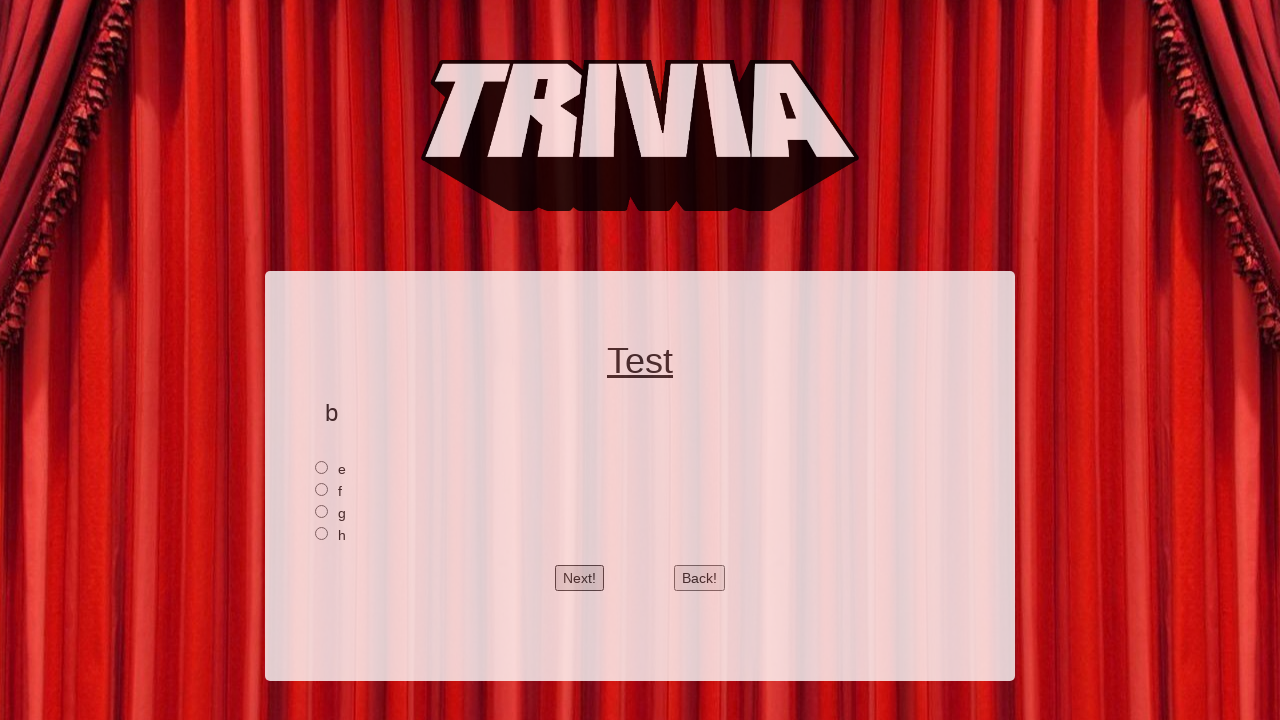

Selected answer to question 2 in game at (322, 467) on xpath=//*[@id='1']/input[1]
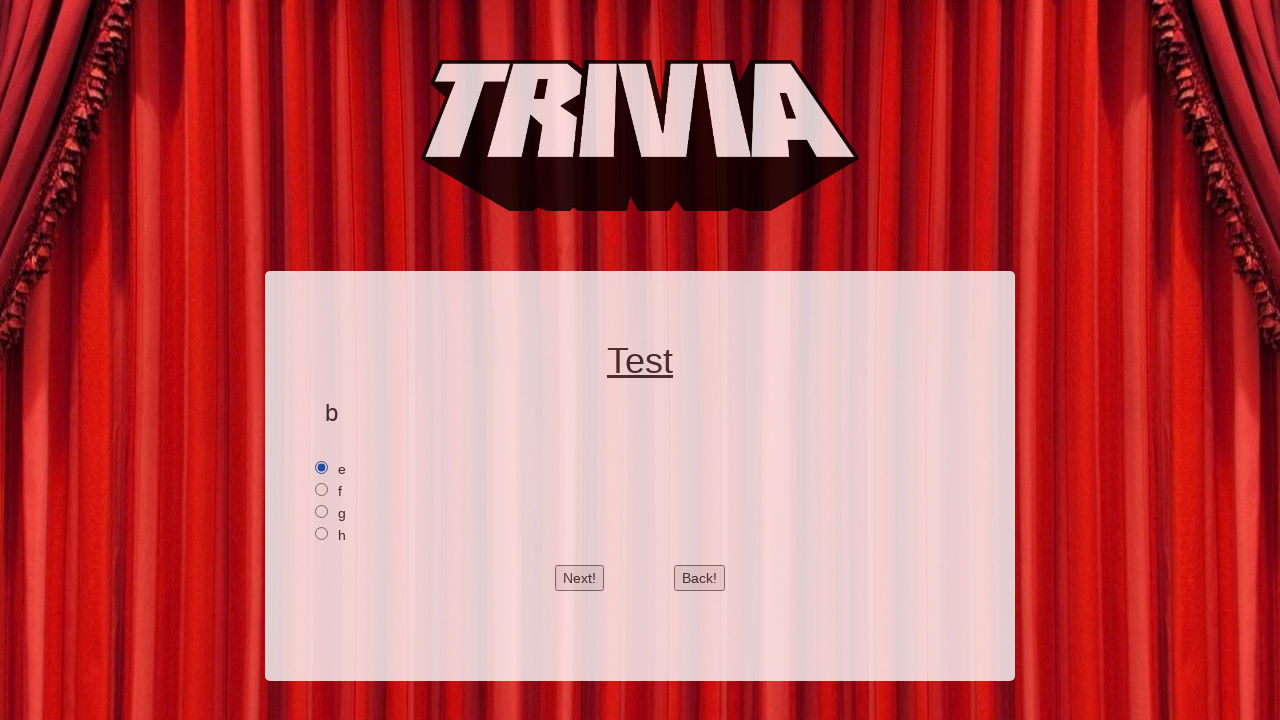

Clicked next button to proceed to question 3 at (580, 578) on #btnnext
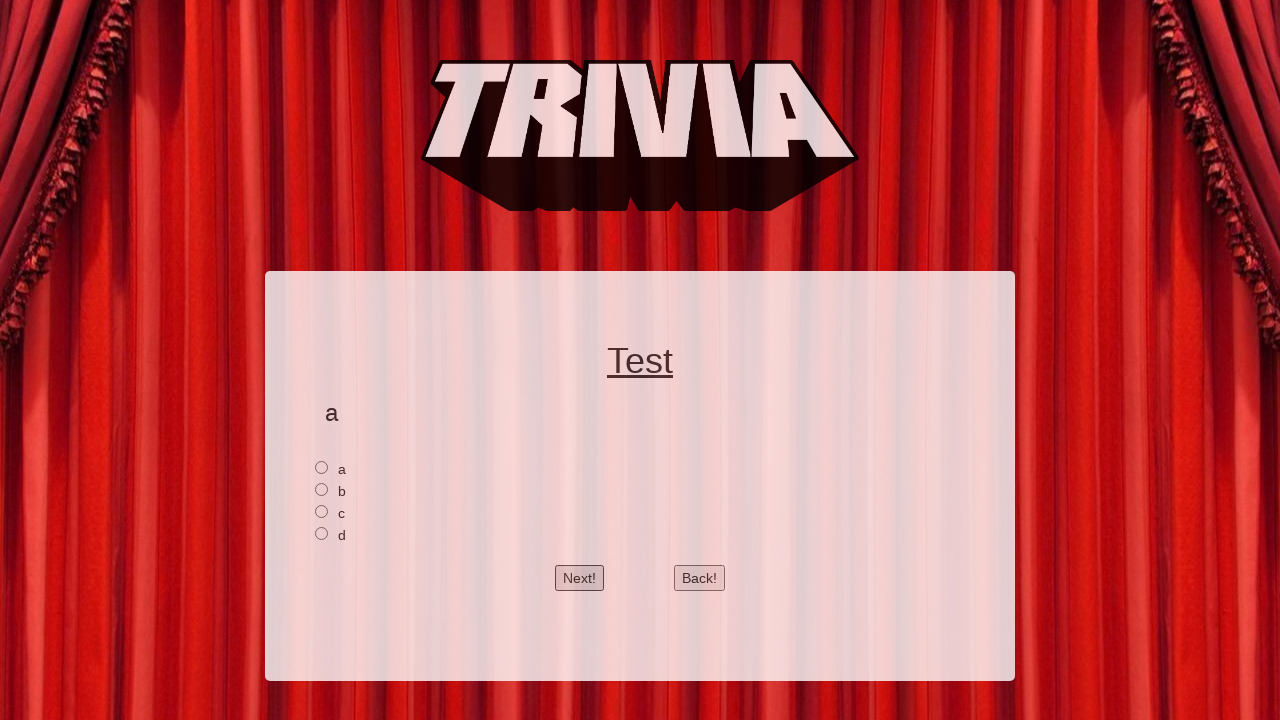

Clicked back button to return to question 2 at (700, 578) on #btnback
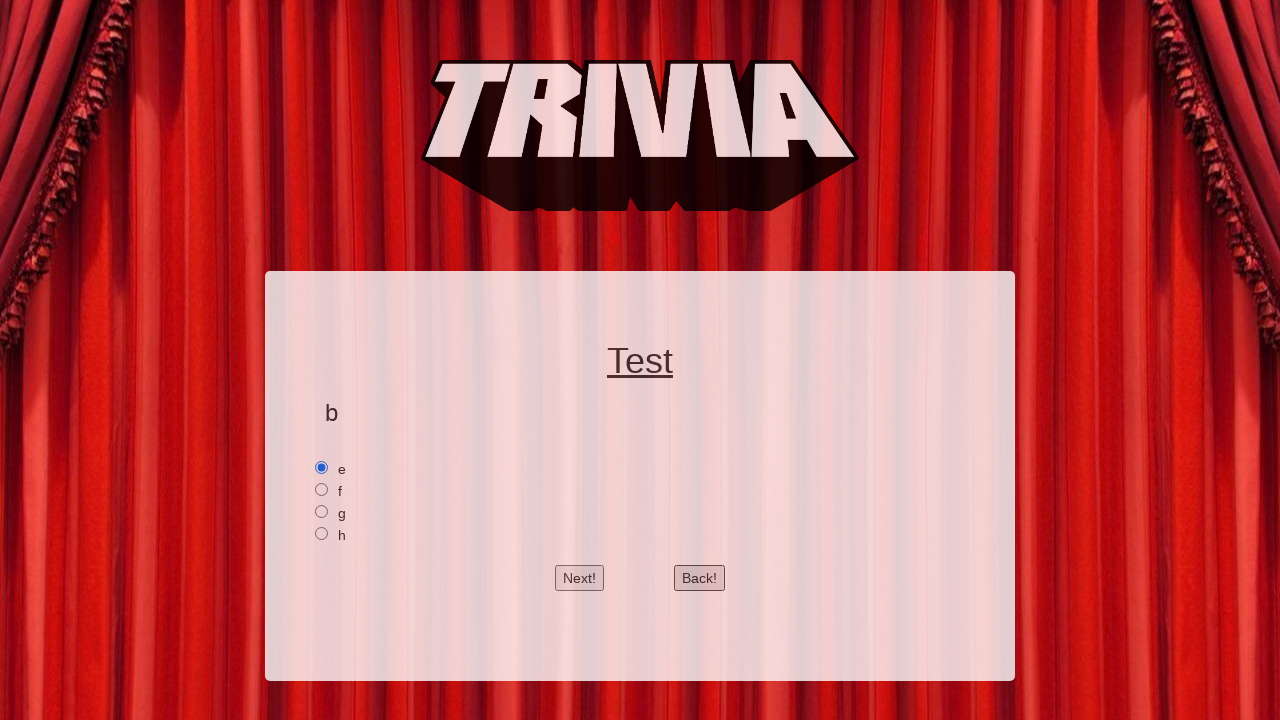

Verified that the selected answer on question 2 is still checked after clicking back
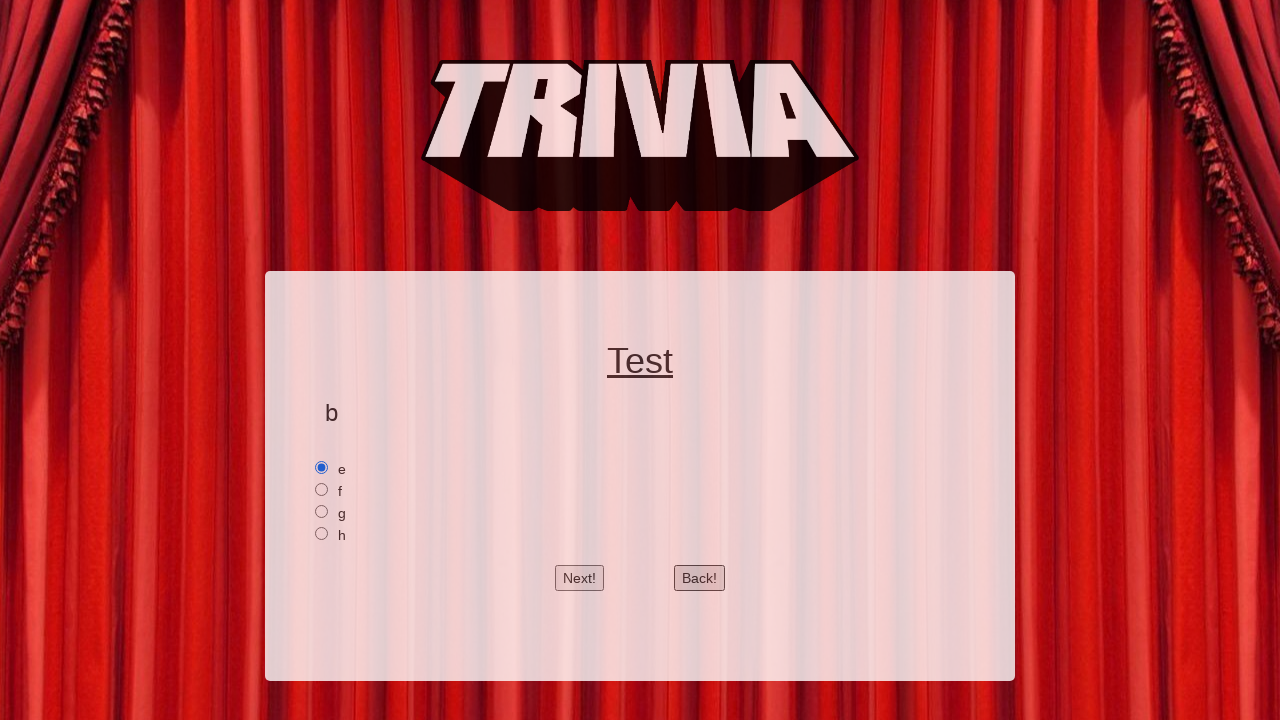

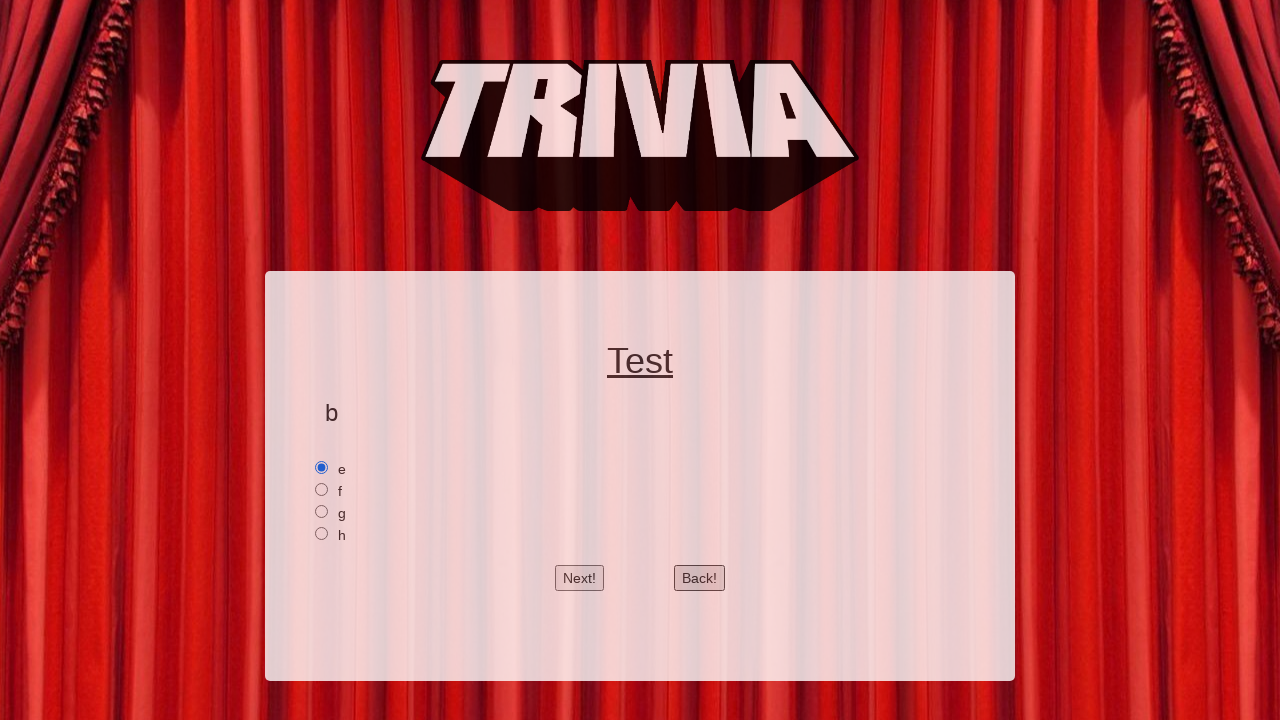